Tests explicit waiting by clicking a start button and waiting for dynamically loaded content to appear

Starting URL: http://the-internet.herokuapp.com/dynamic_loading/2

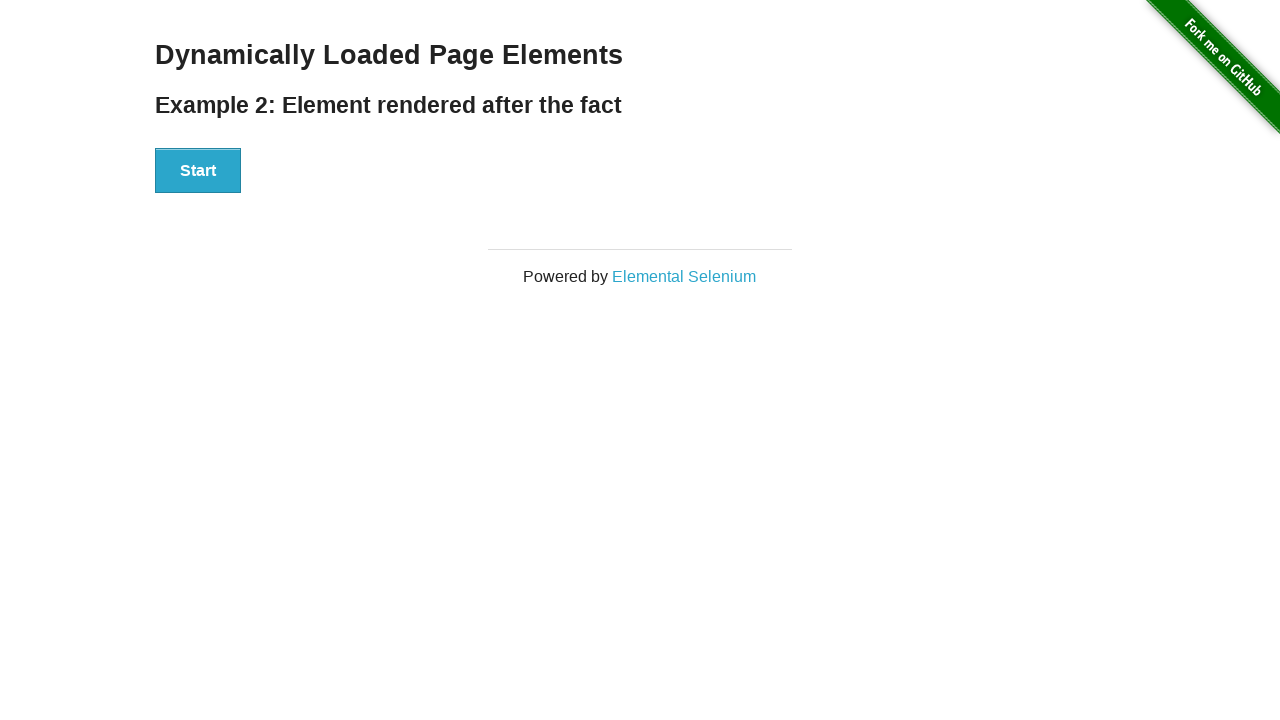

Clicked the start button at (198, 171) on button
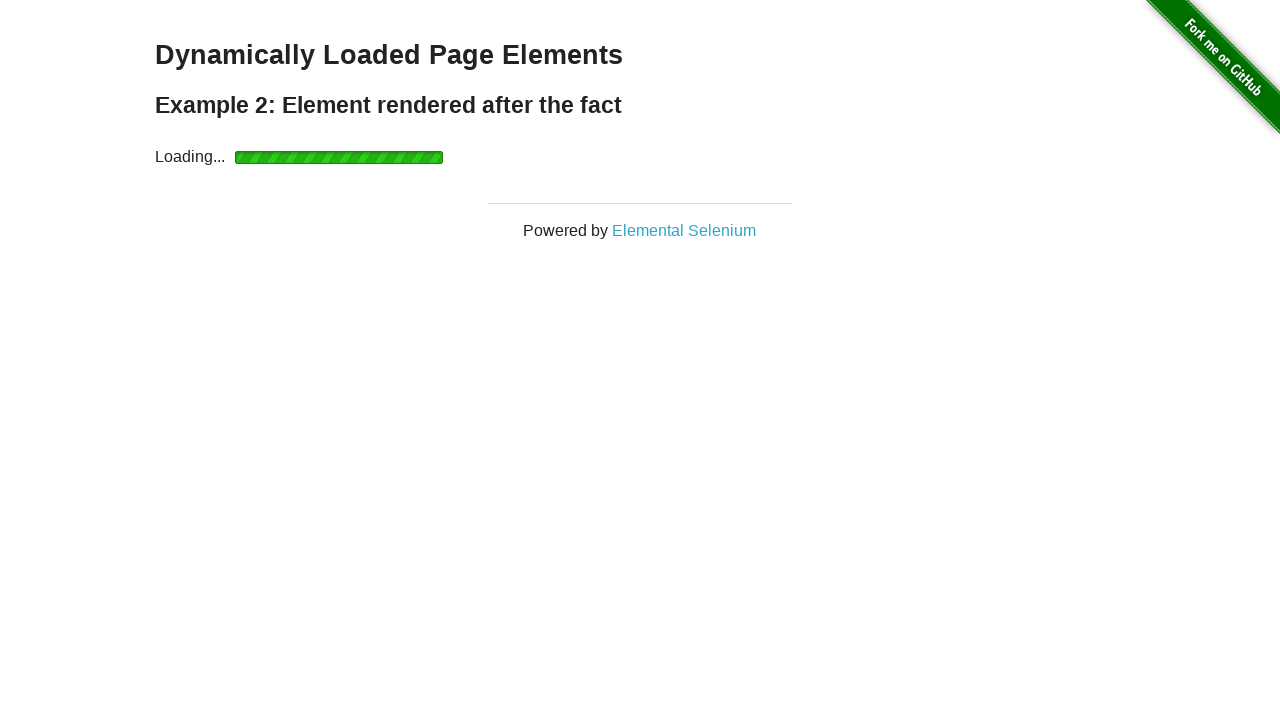

Waited for dynamically loaded content to appear (finish element)
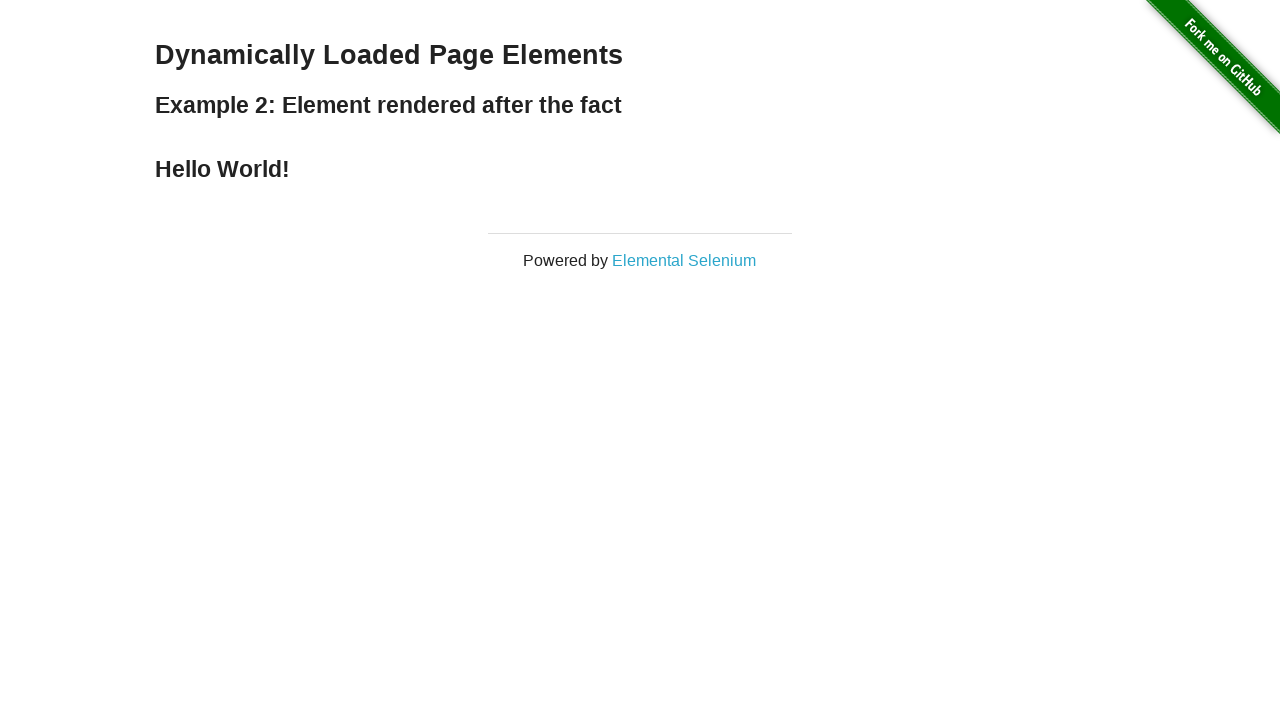

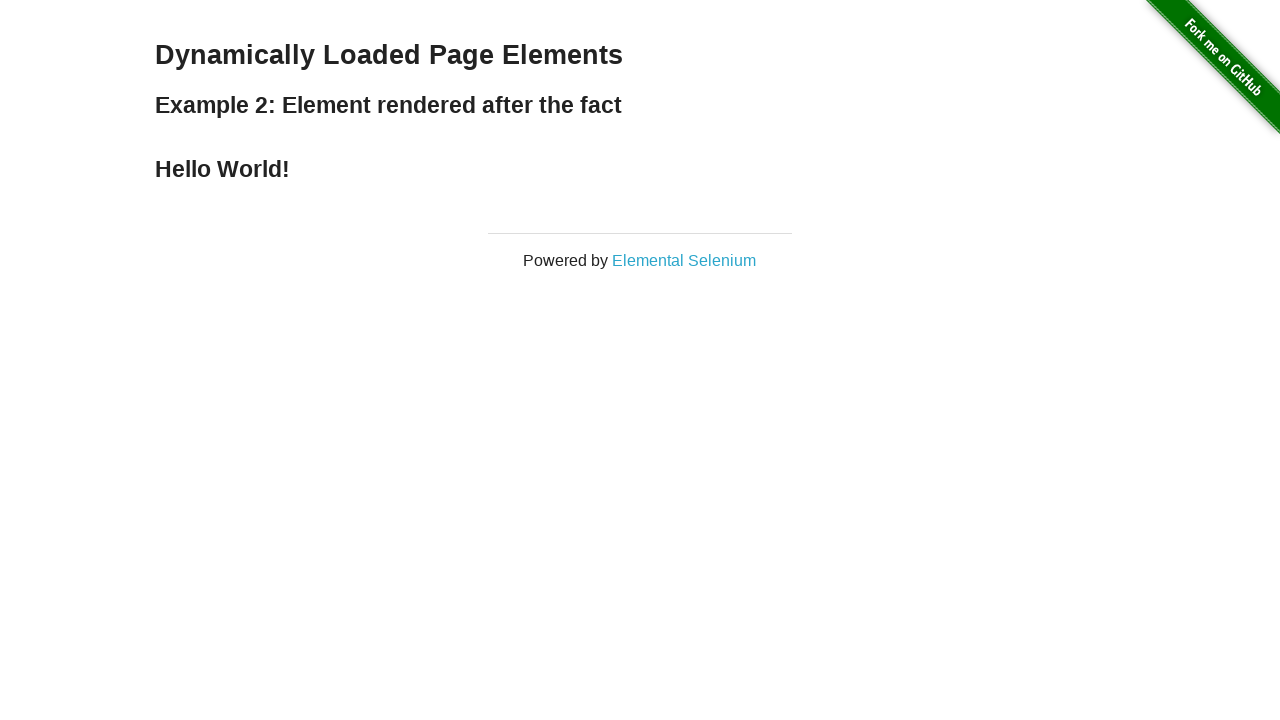